Tests drag and drop functionality on jQuery UI demo page by dragging an element and dropping it onto a target element within an iframe

Starting URL: https://jqueryui.com/droppable/

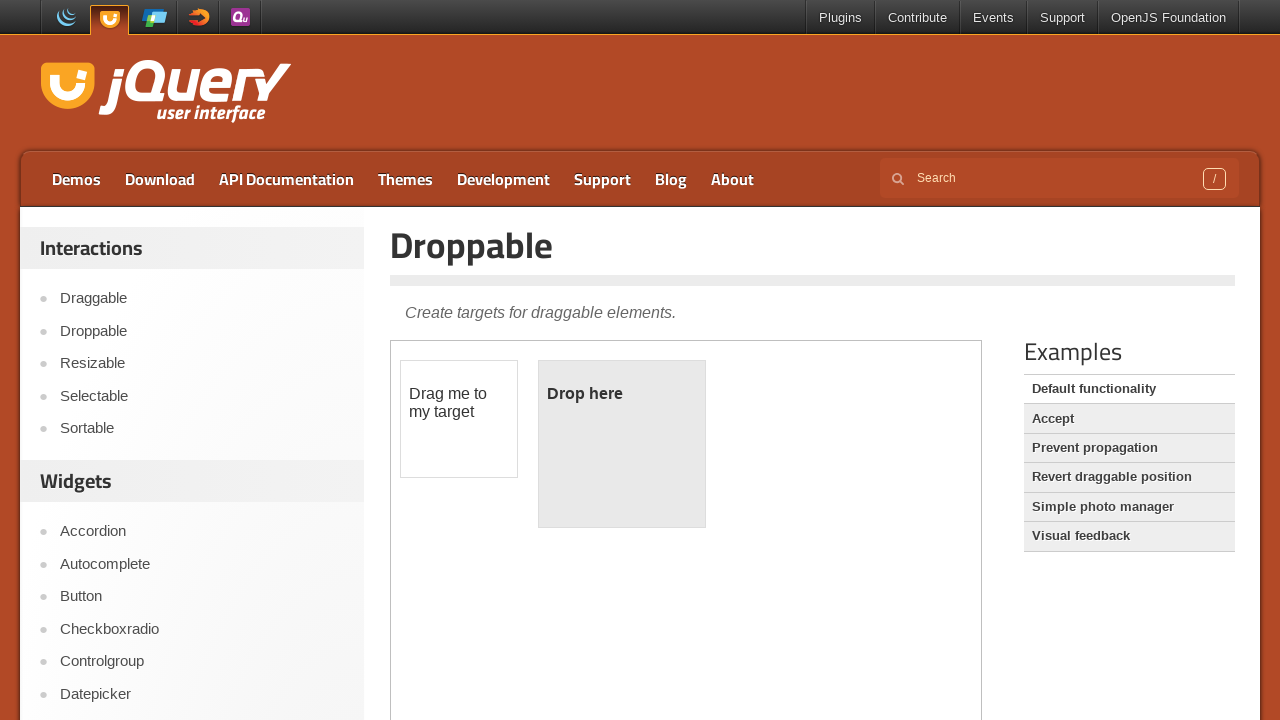

Located the demo iframe containing drag and drop elements
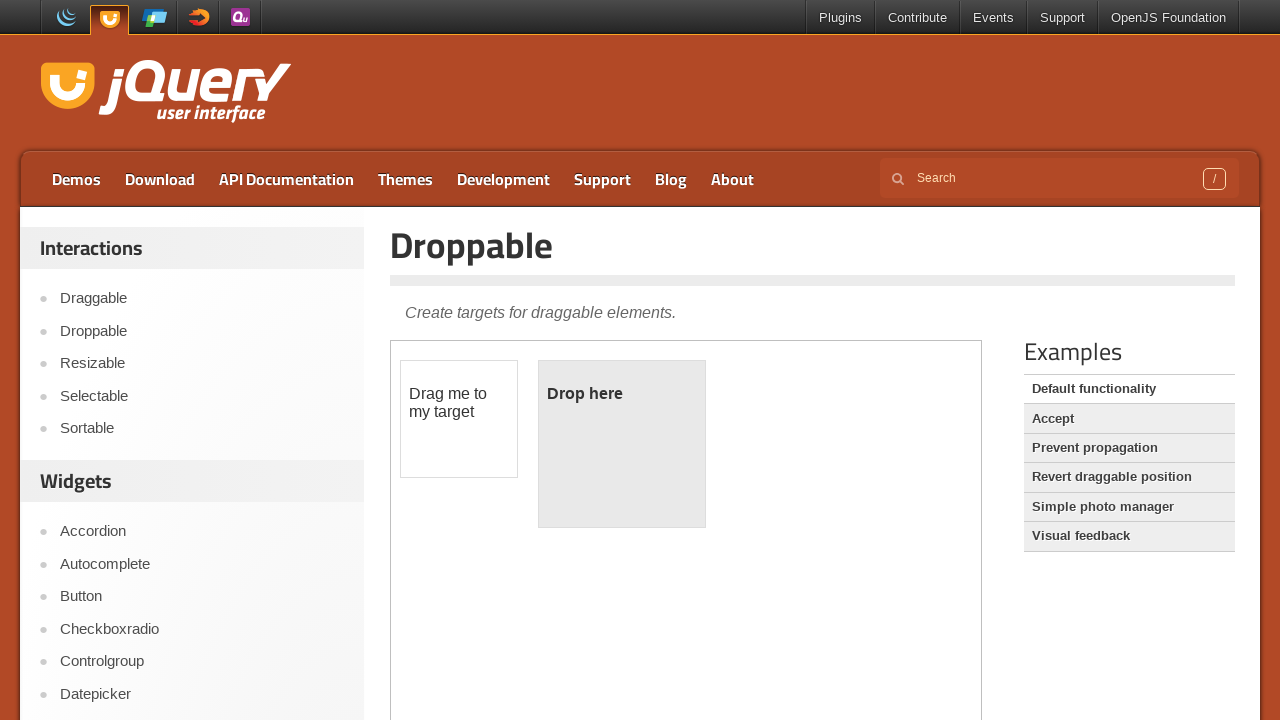

Located the draggable element in the iframe
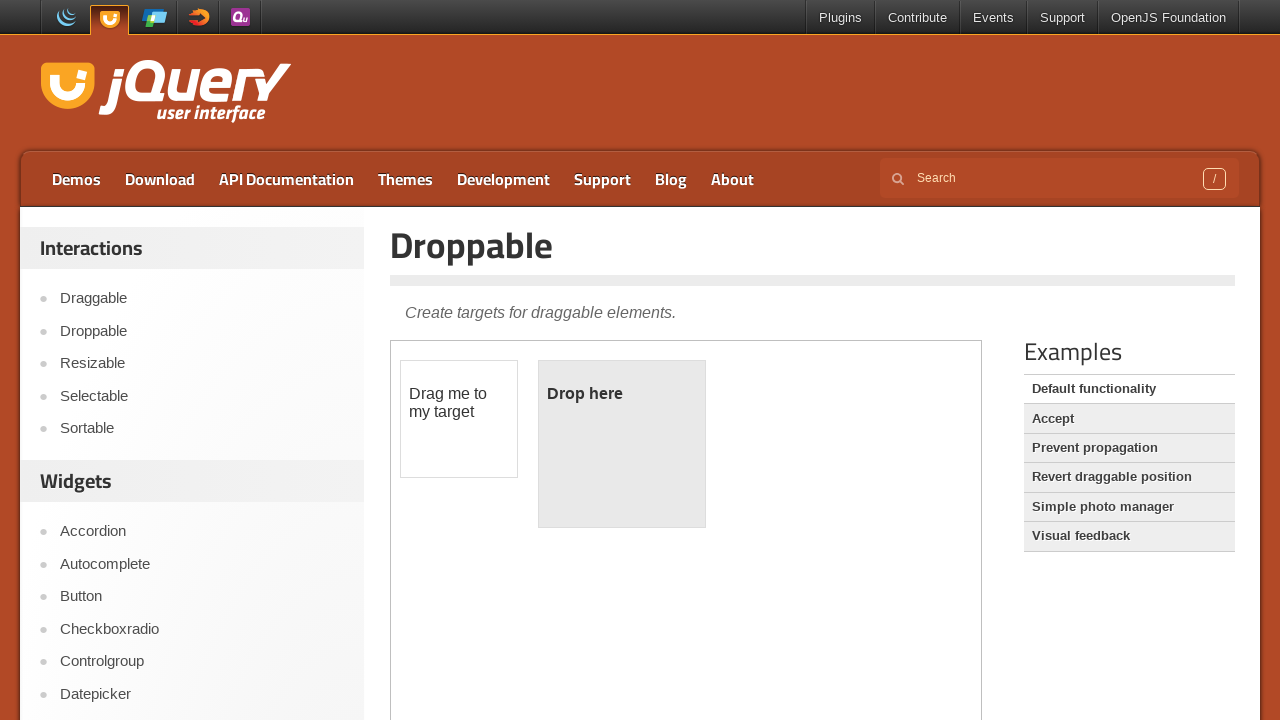

Located the droppable target element in the iframe
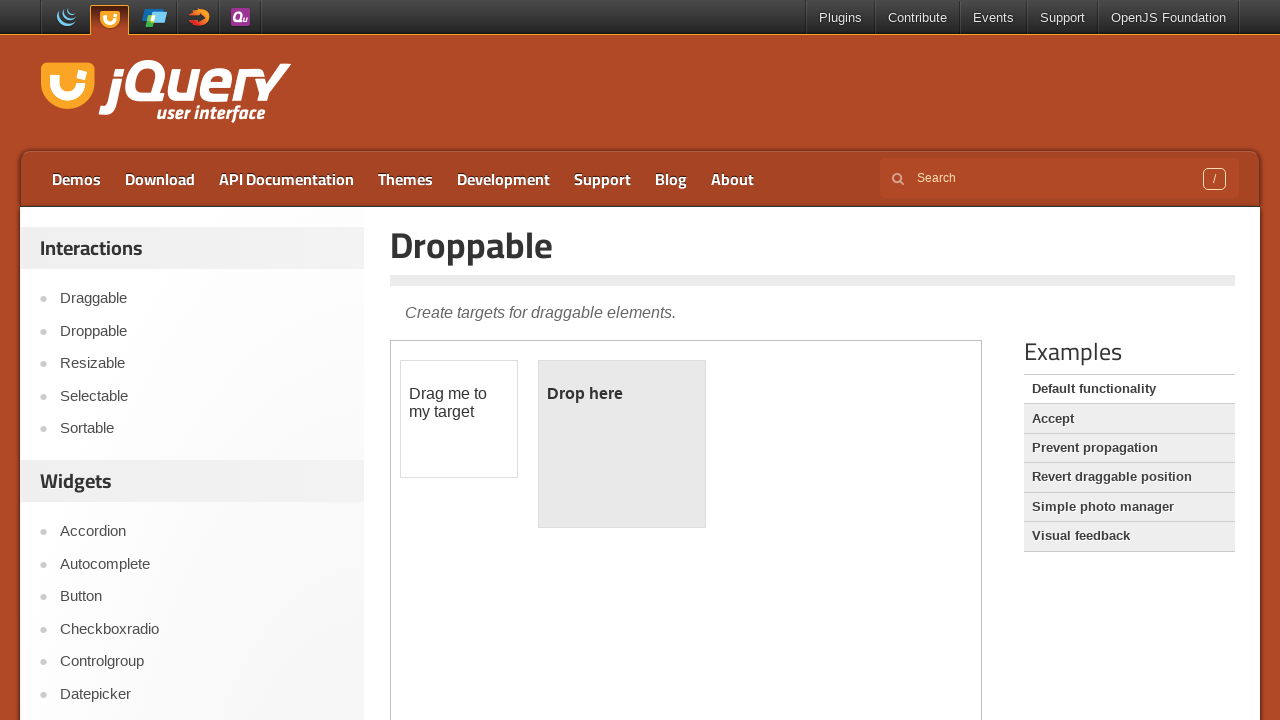

Dragged the draggable element and dropped it onto the droppable target at (622, 444)
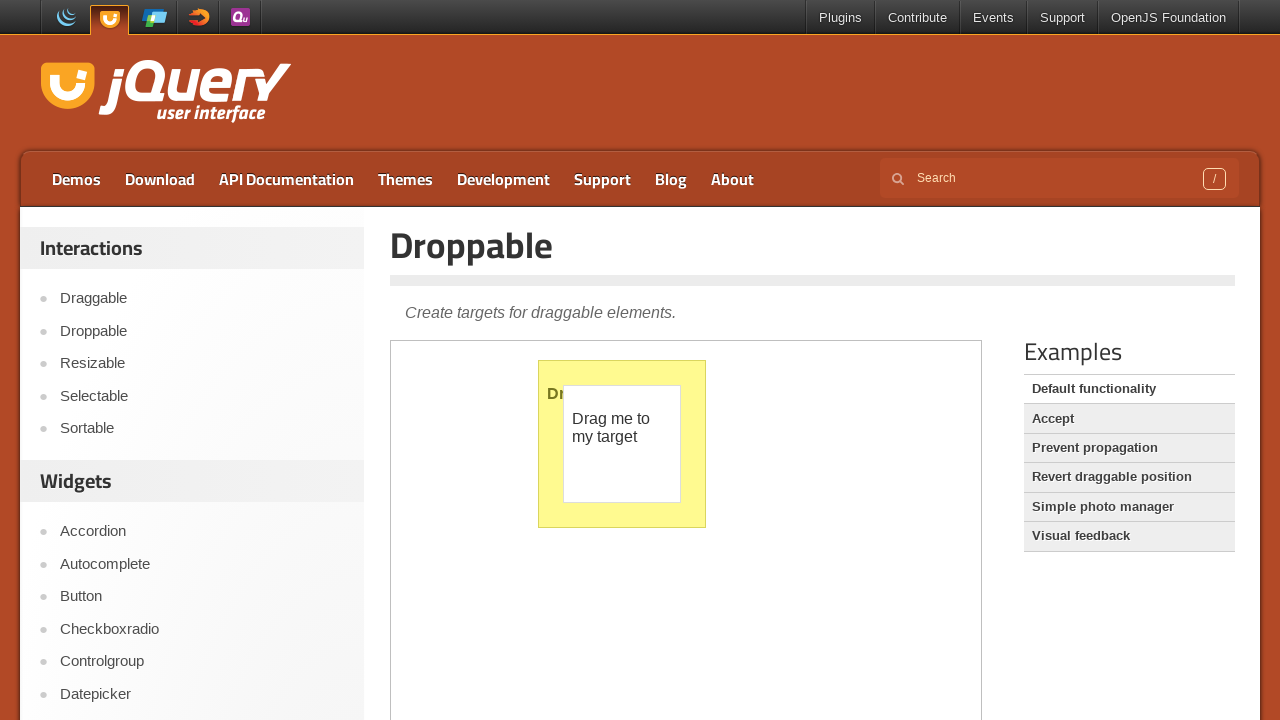

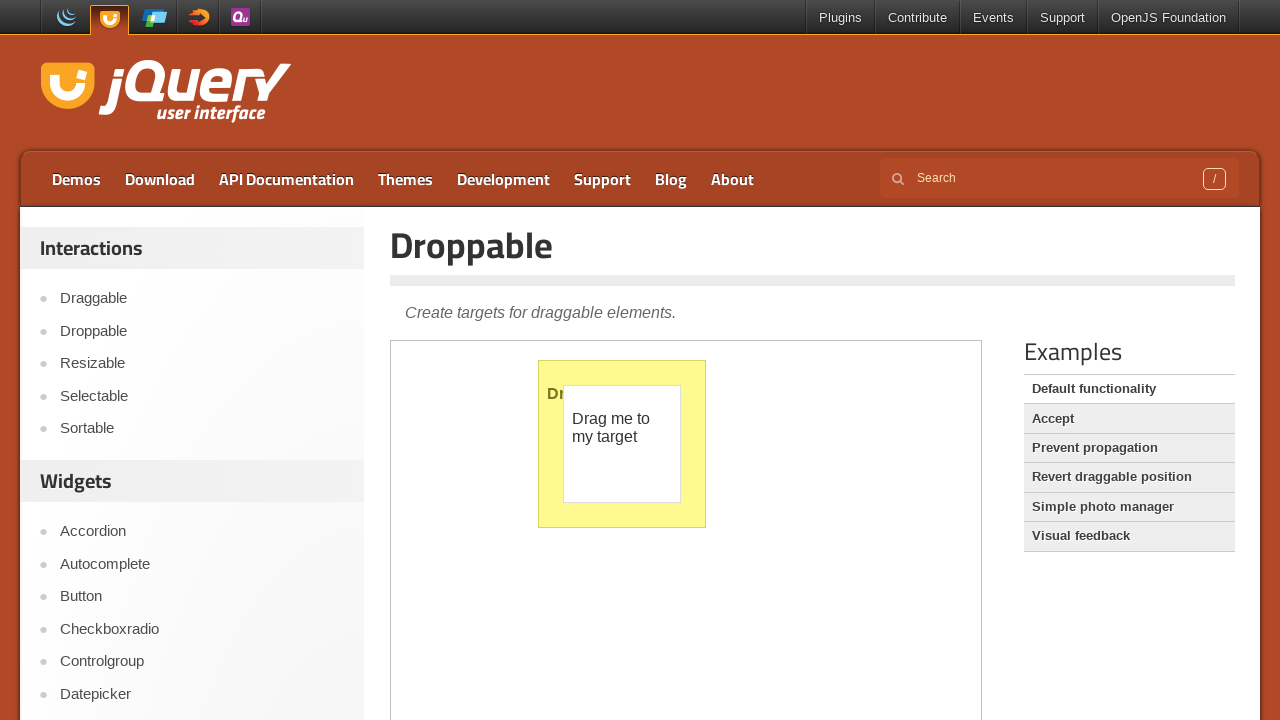